Tests adding a new todo item by filling in a title and description, then clicking the add button

Starting URL: https://todo-dev1182741-4e3c827bbc90e83380ca8ec123226786ba5921104f9ab7b.gitlab.io/

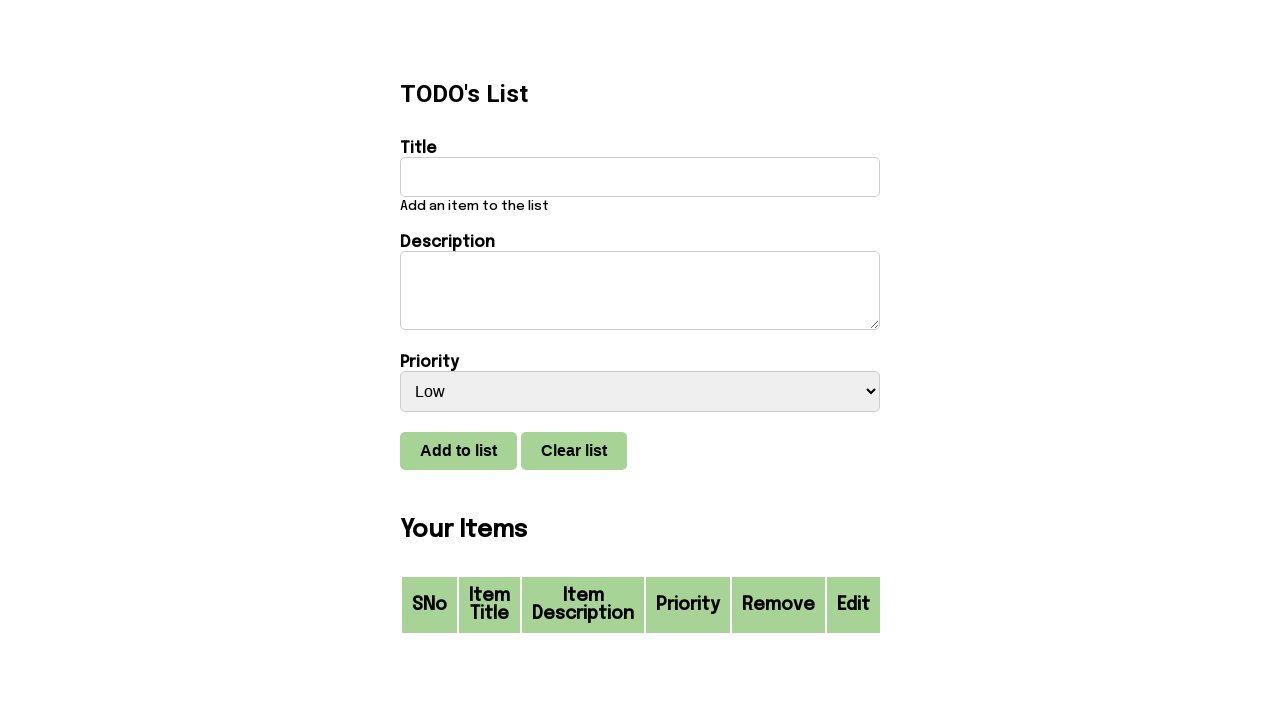

Cleared the title field on #title
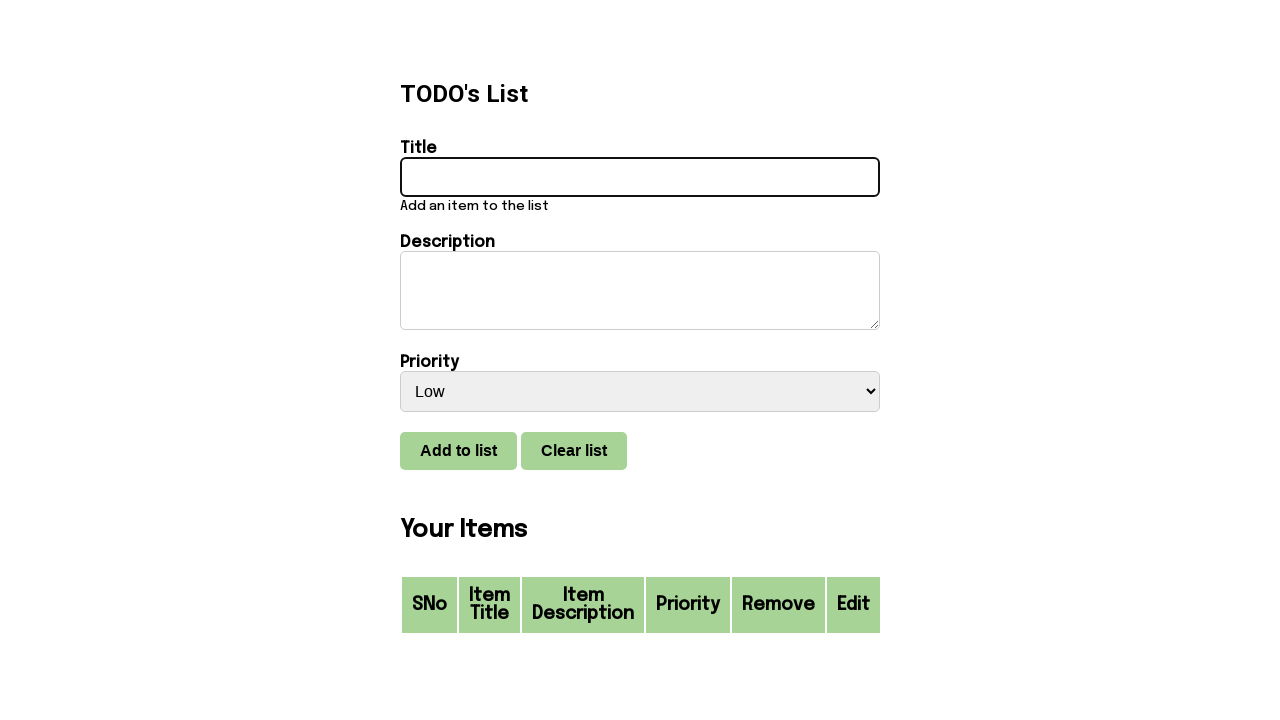

Filled title field with 'This is a new title' on #title
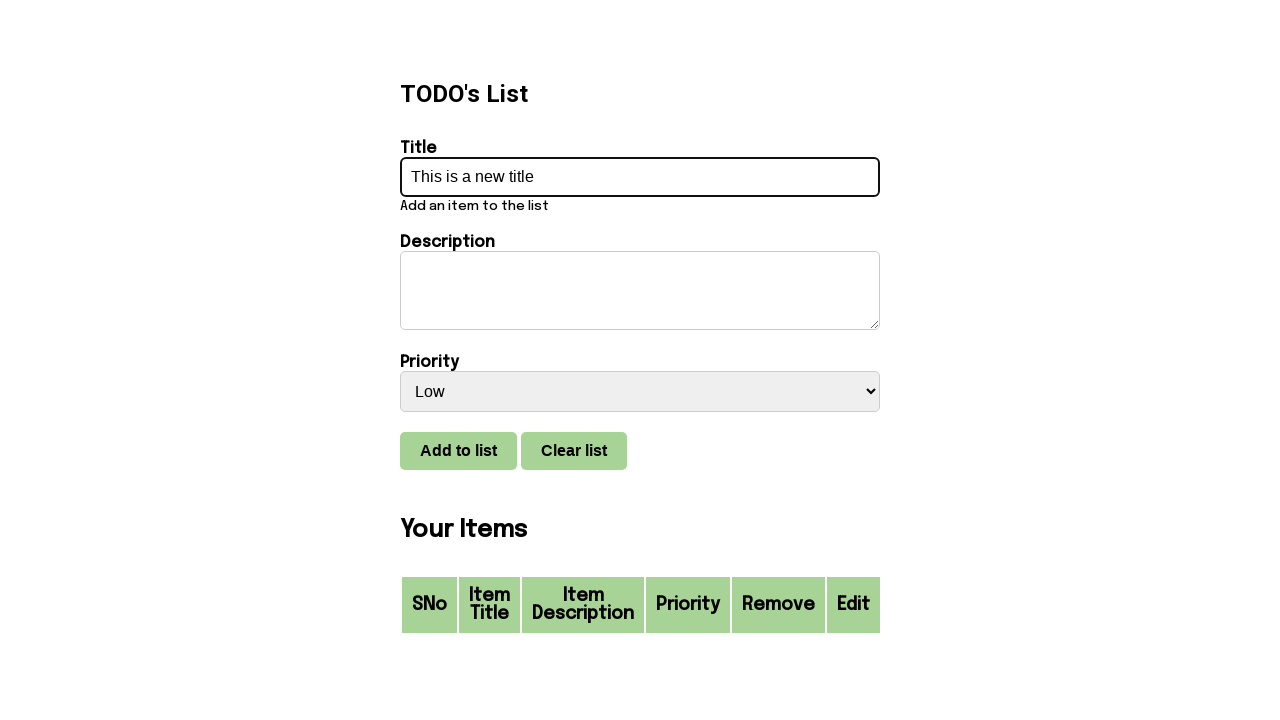

Cleared the description field on #description
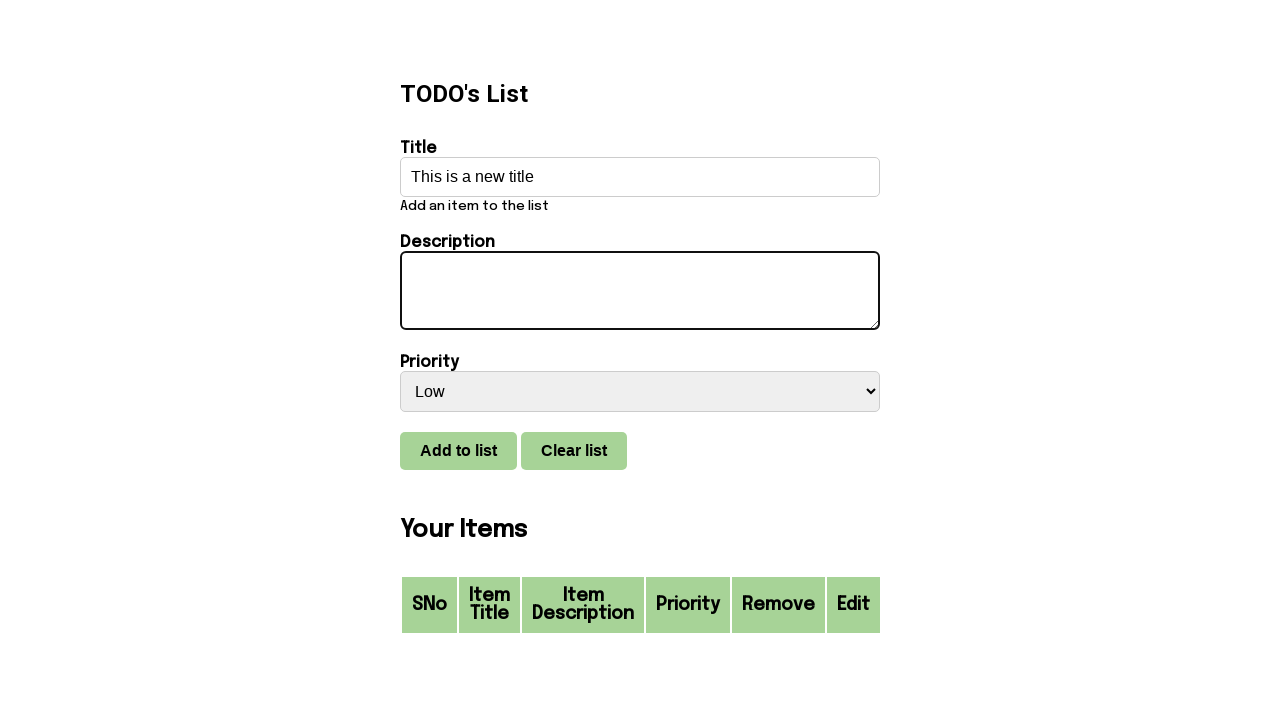

Filled description field with 'Test' on #description
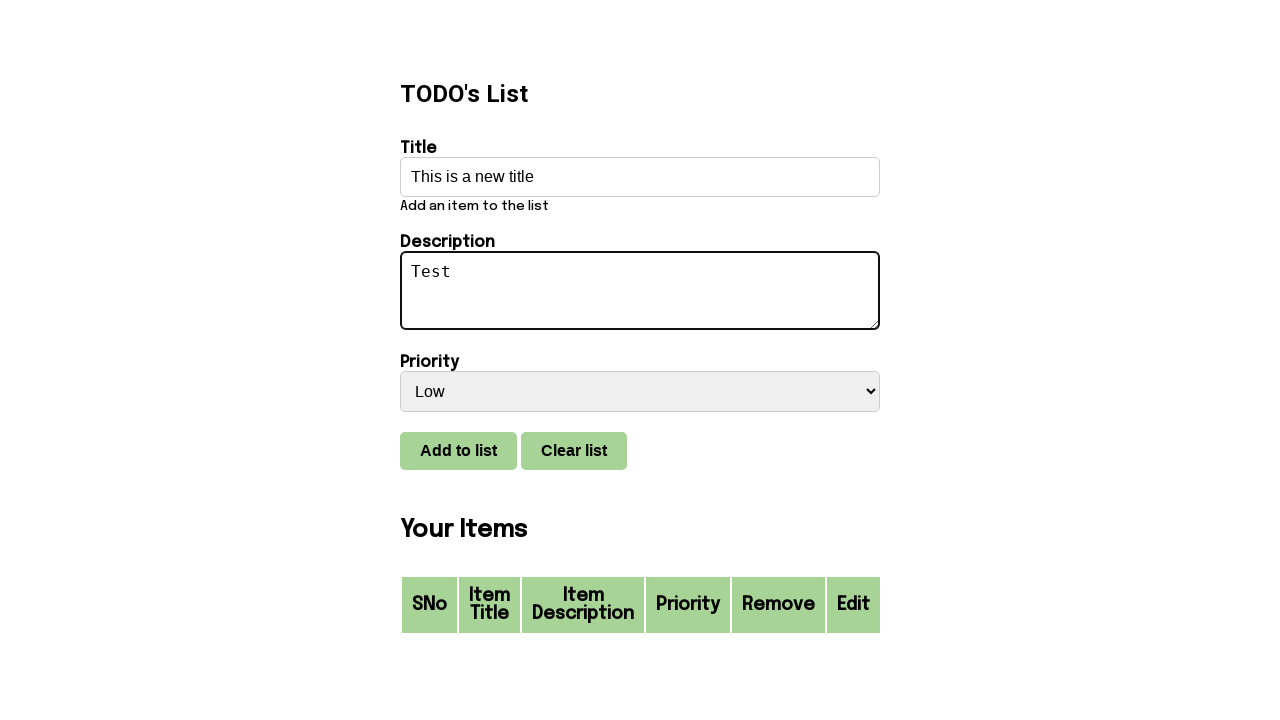

Clicked the add button to create new todo item at (458, 451) on #add
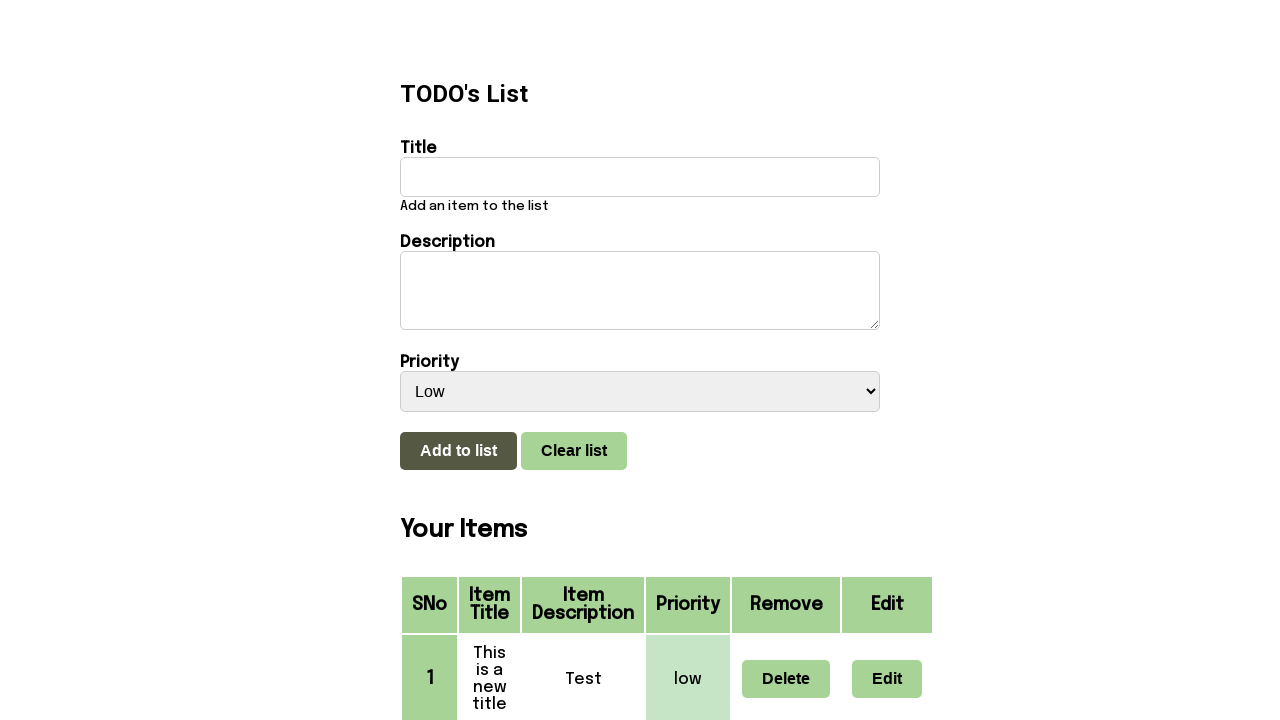

Waited for todo item to be added
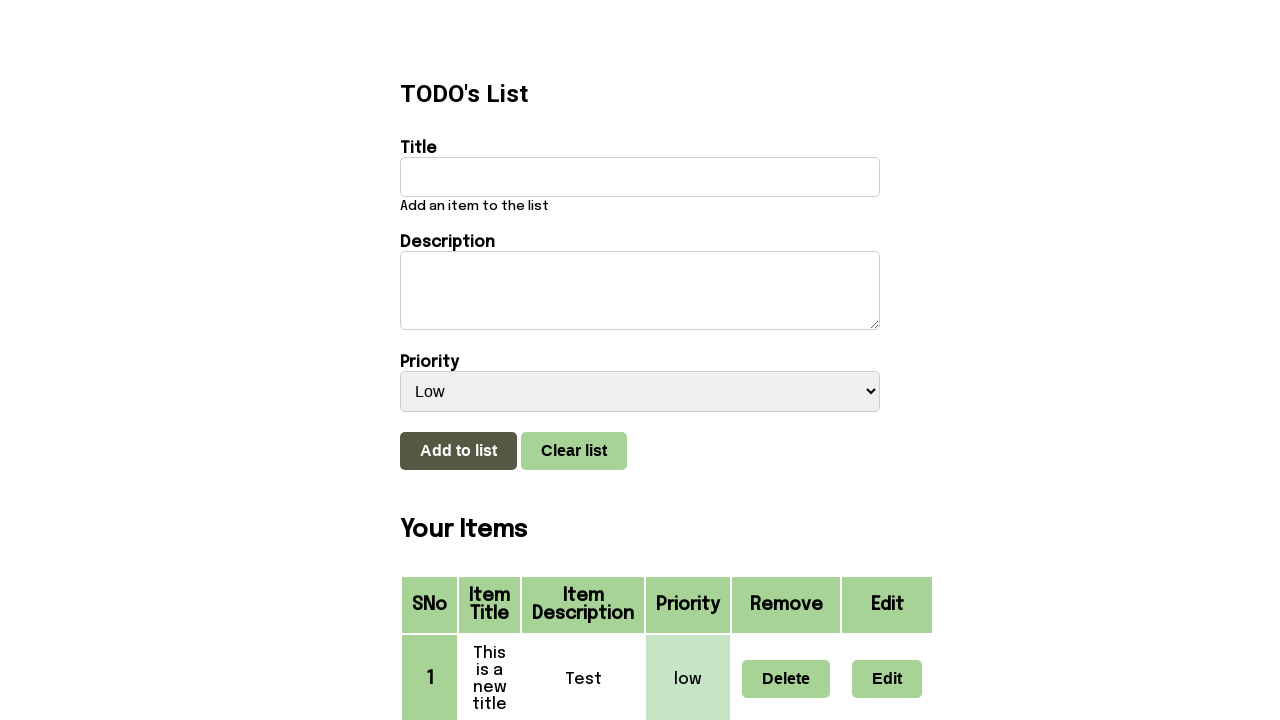

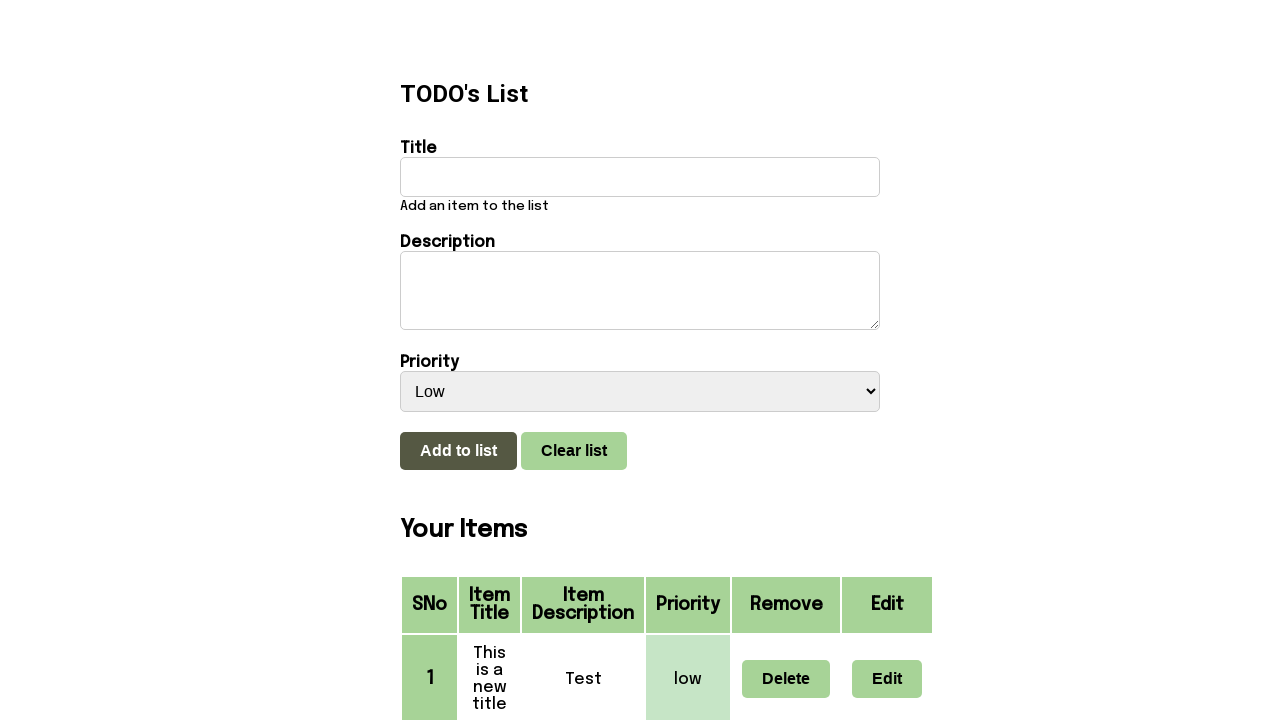